Navigates to Rahul Shetty Academy website and retrieves the page title and current URL

Starting URL: https://rahulshettyacademy.com

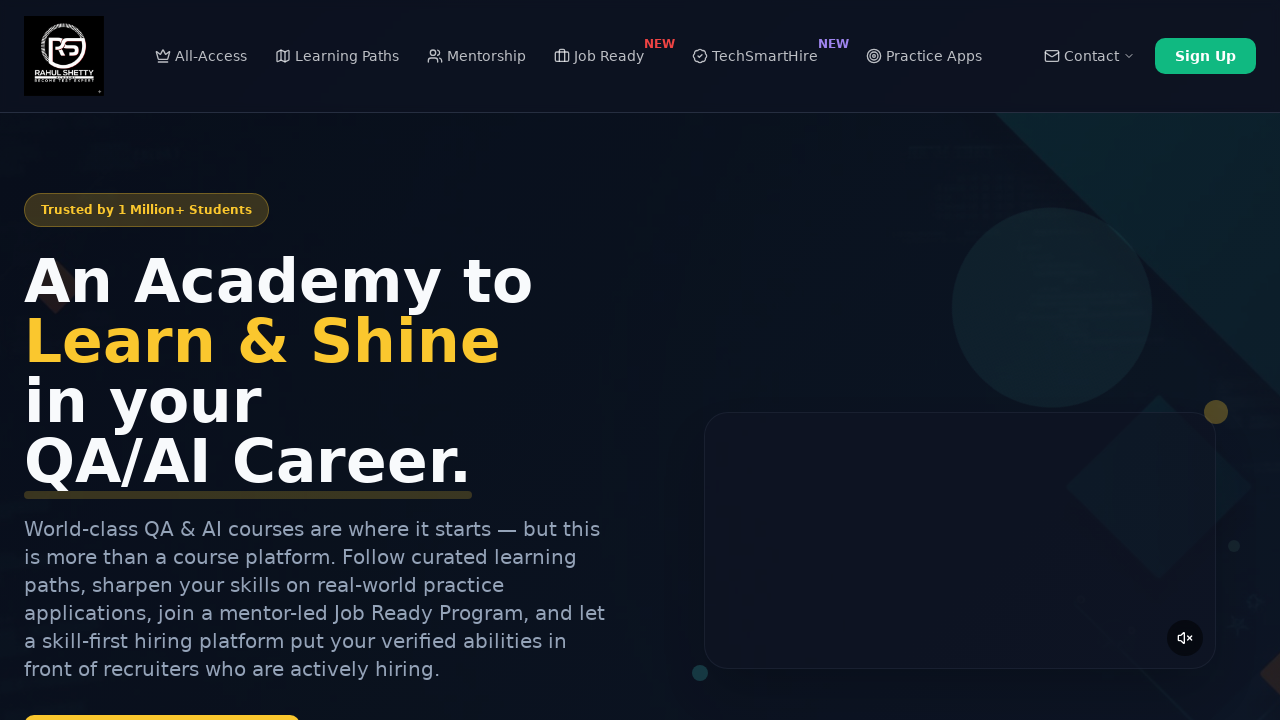

Waited for page to reach networkidle state
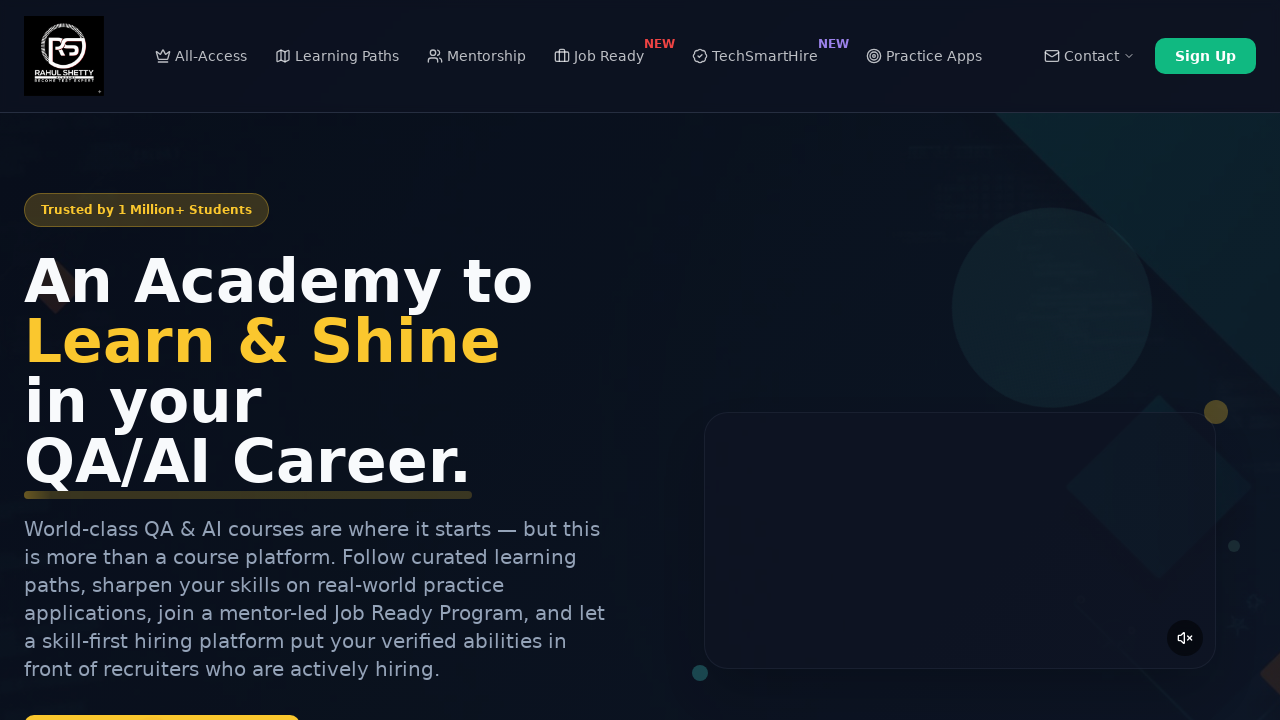

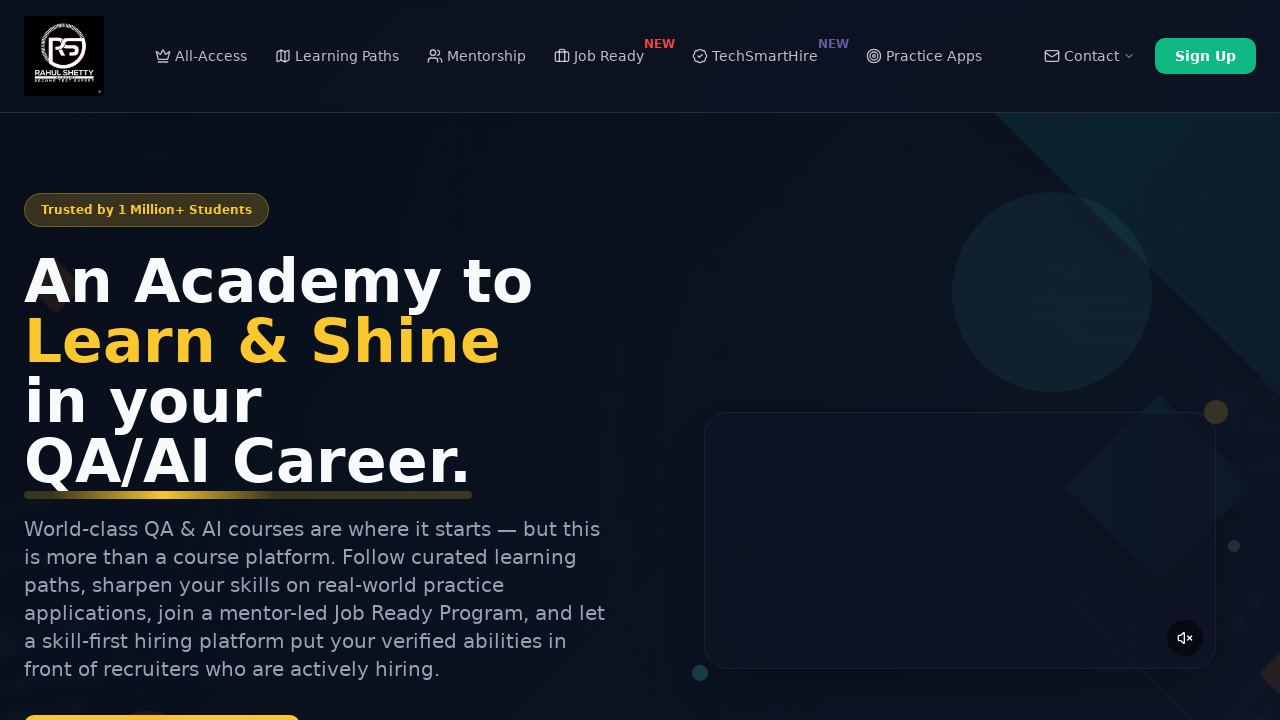